Tests browser navigation by visiting multiple URLs and using back/forward navigation

Starting URL: https://demoqa.com/automation-practice-form

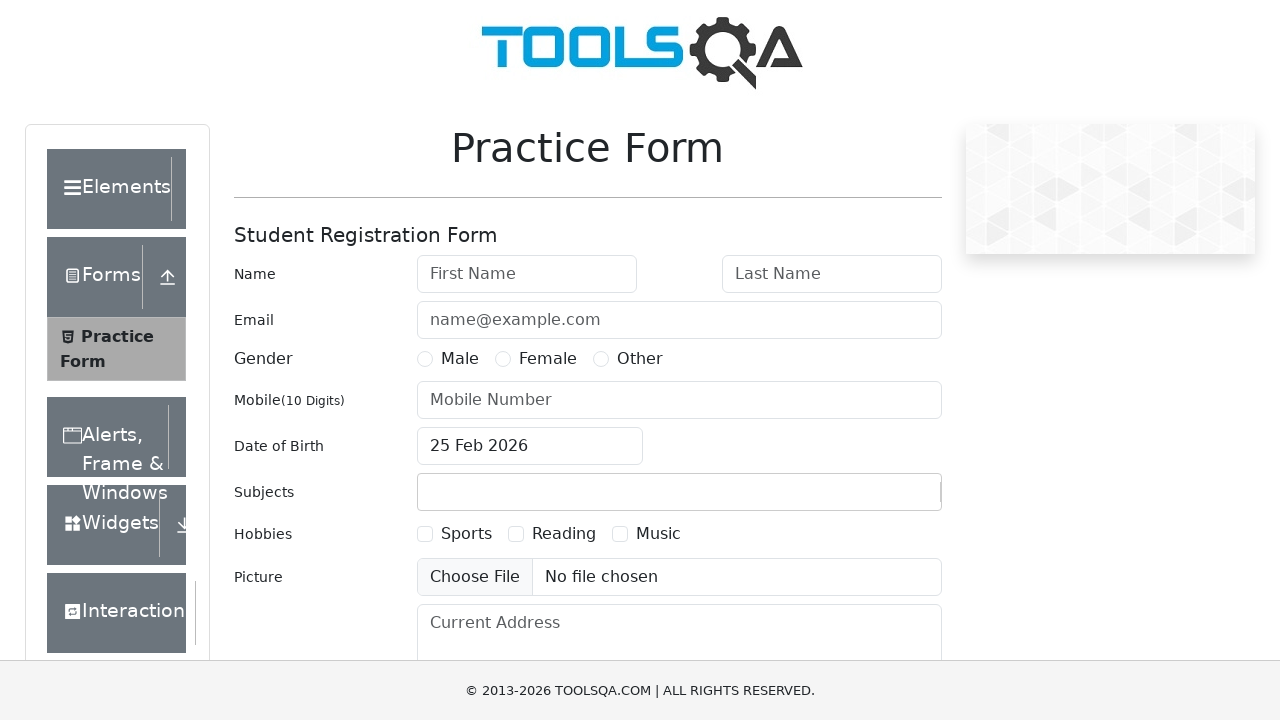

Navigated to https://selenium.dev
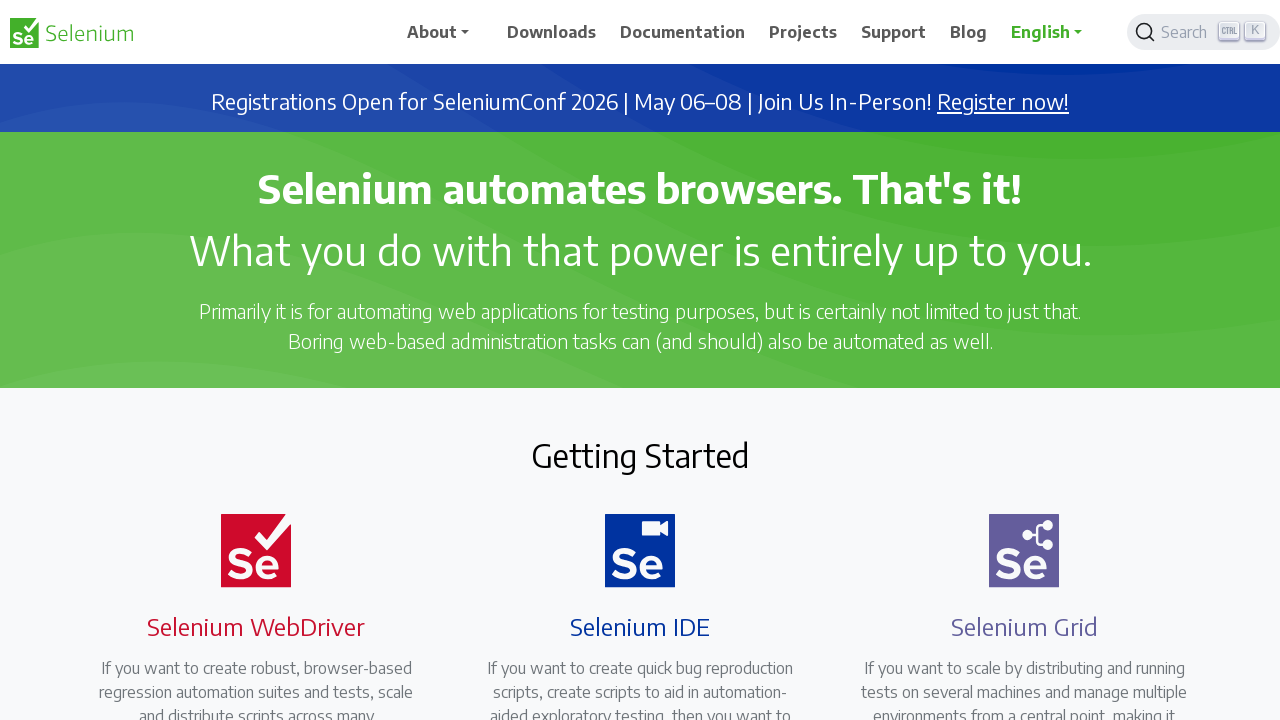

Navigated to automation practice form at https://demoqa.com/automation-practice-form
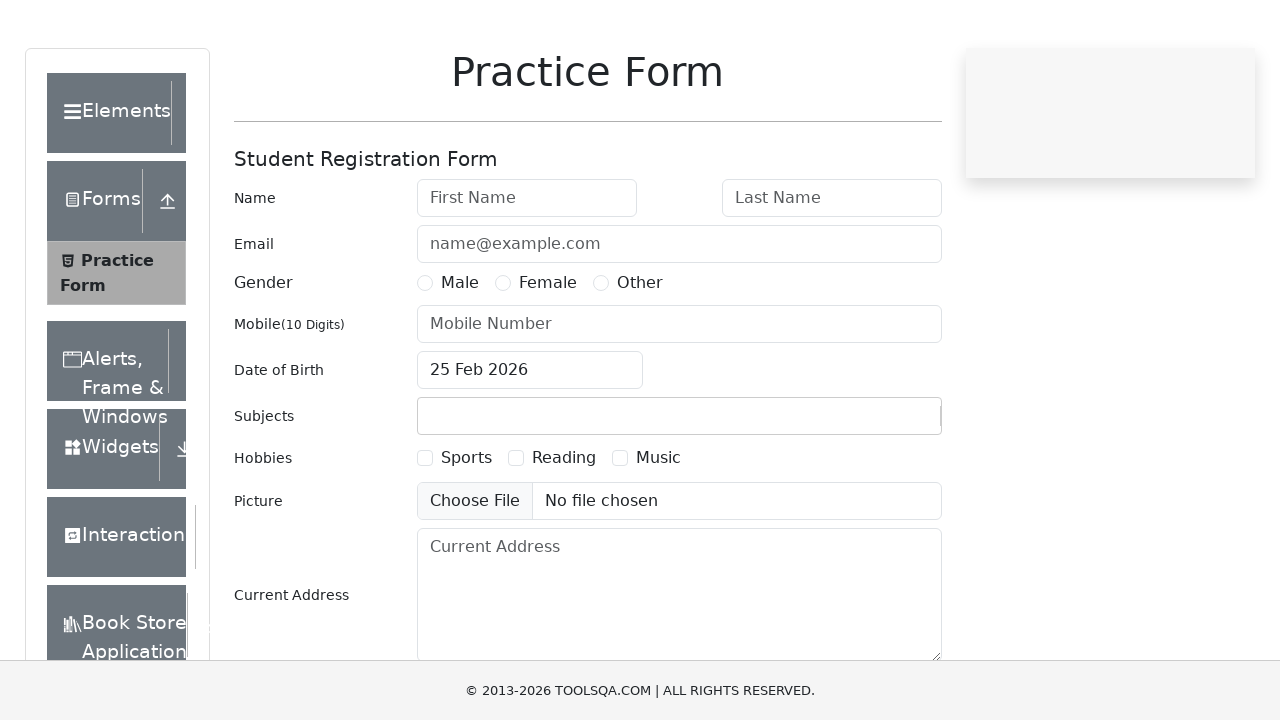

Navigated back to https://selenium.dev
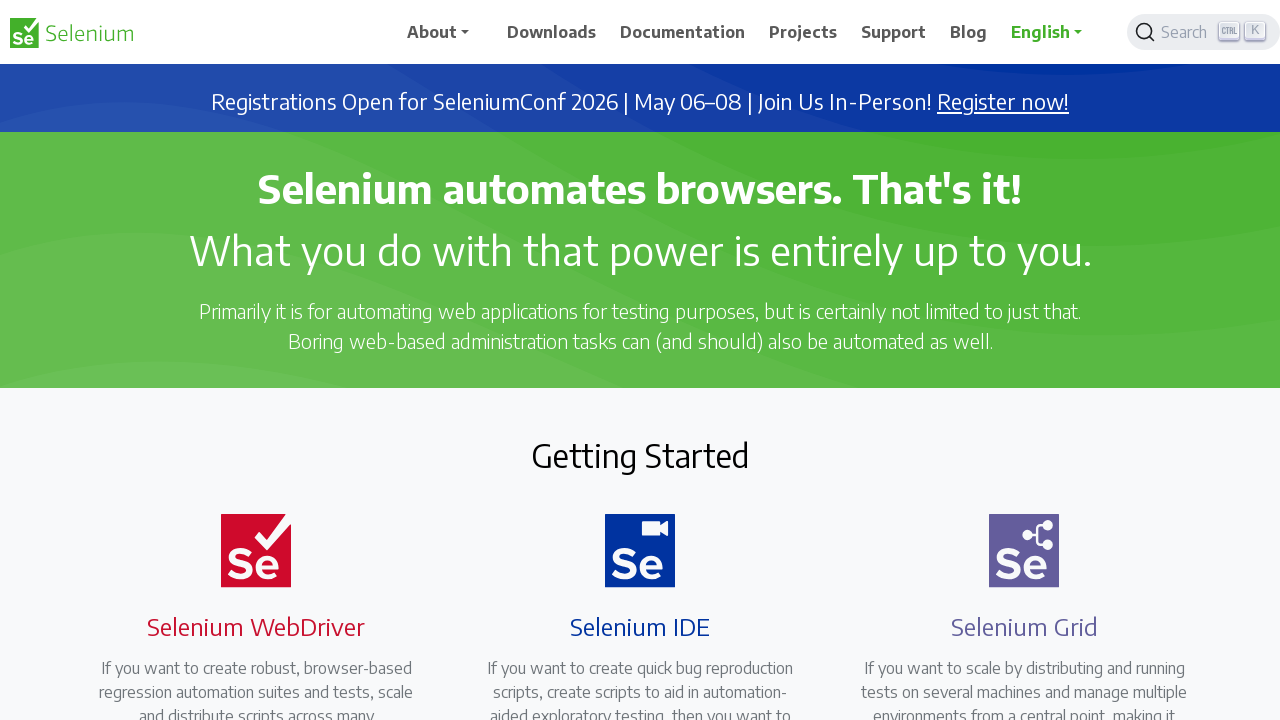

Navigated forward to automation practice form
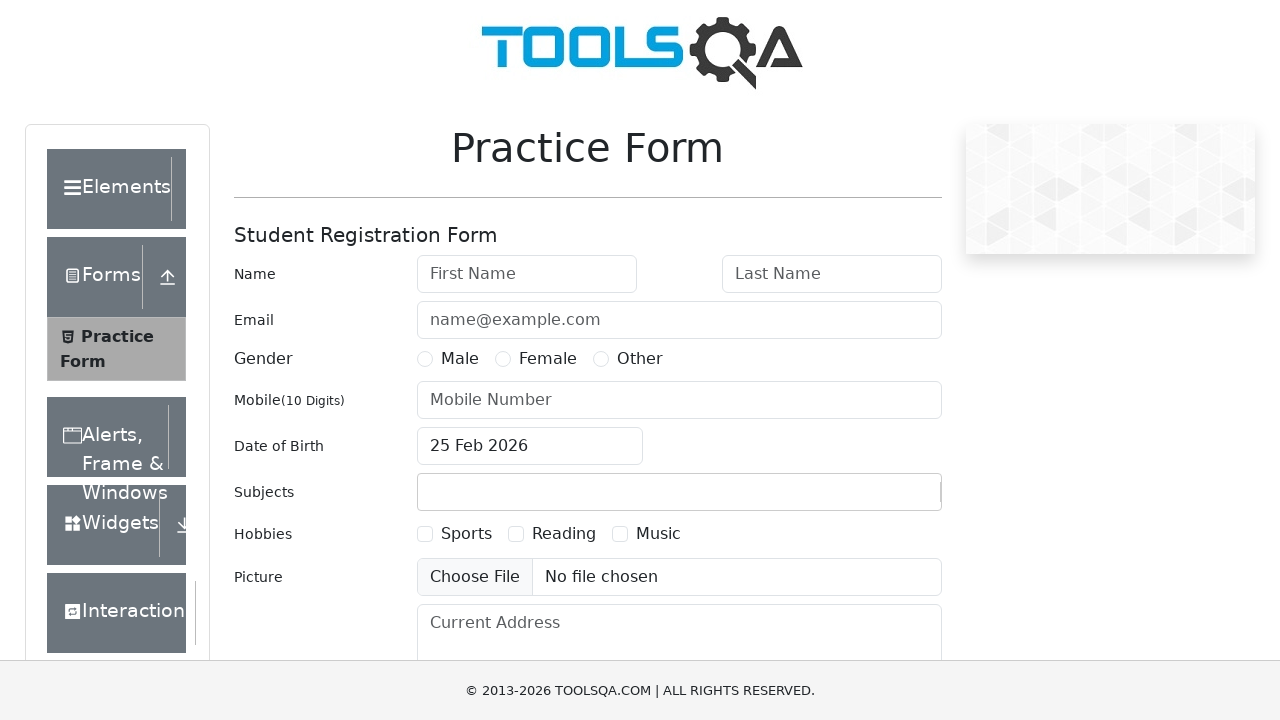

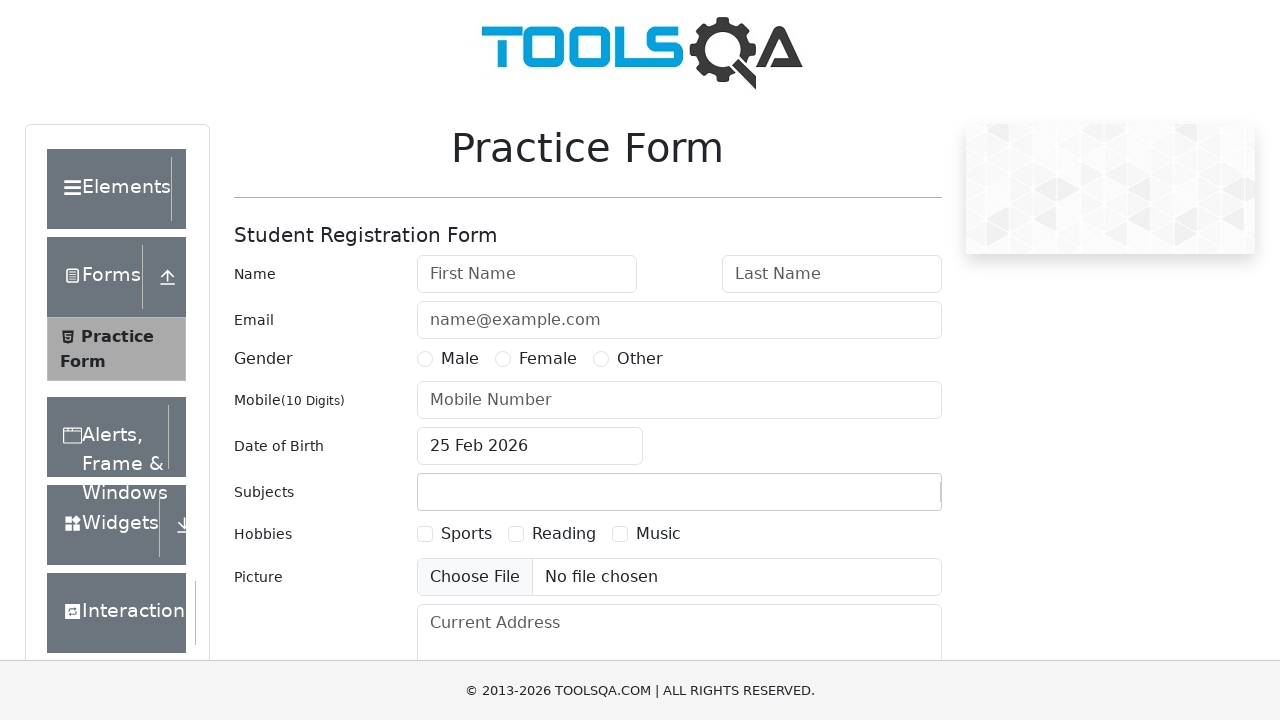